Tests opening a new tab by clicking a button, switching to the new tab, and verifying the content displayed

Starting URL: https://demoqa.com/browser-windows

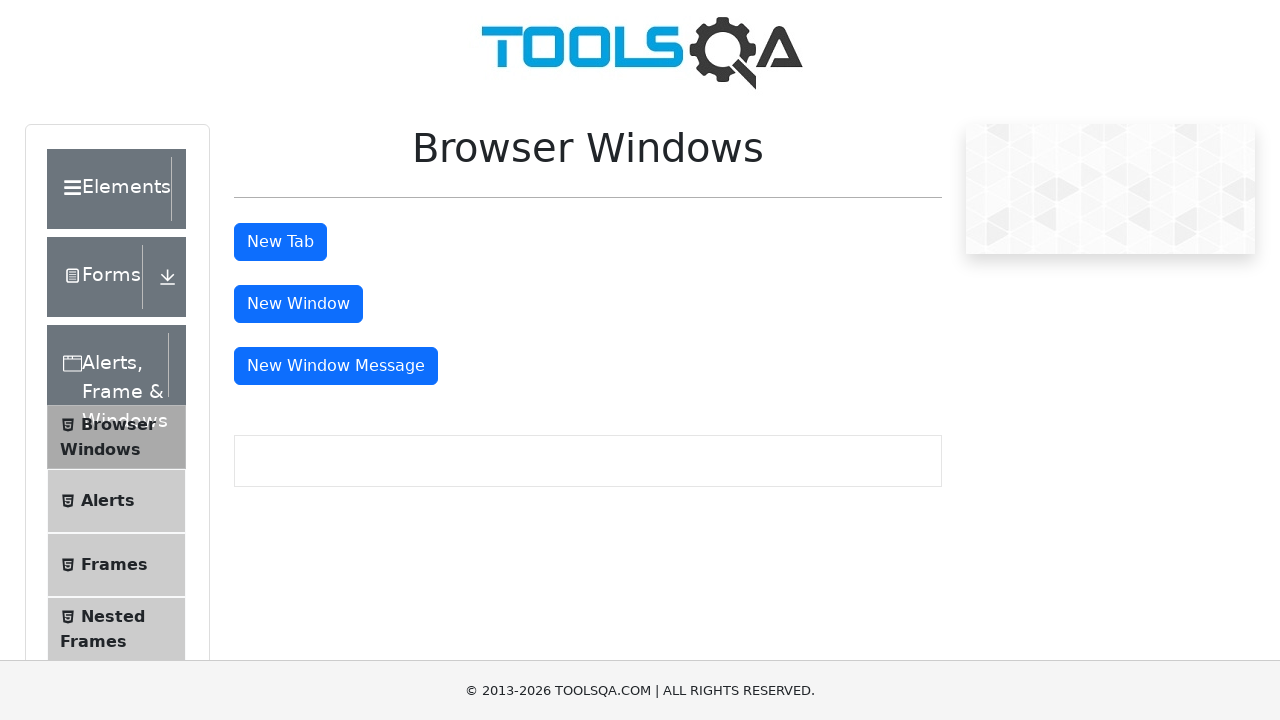

Clicked tab button to open new tab at (280, 242) on #tabButton
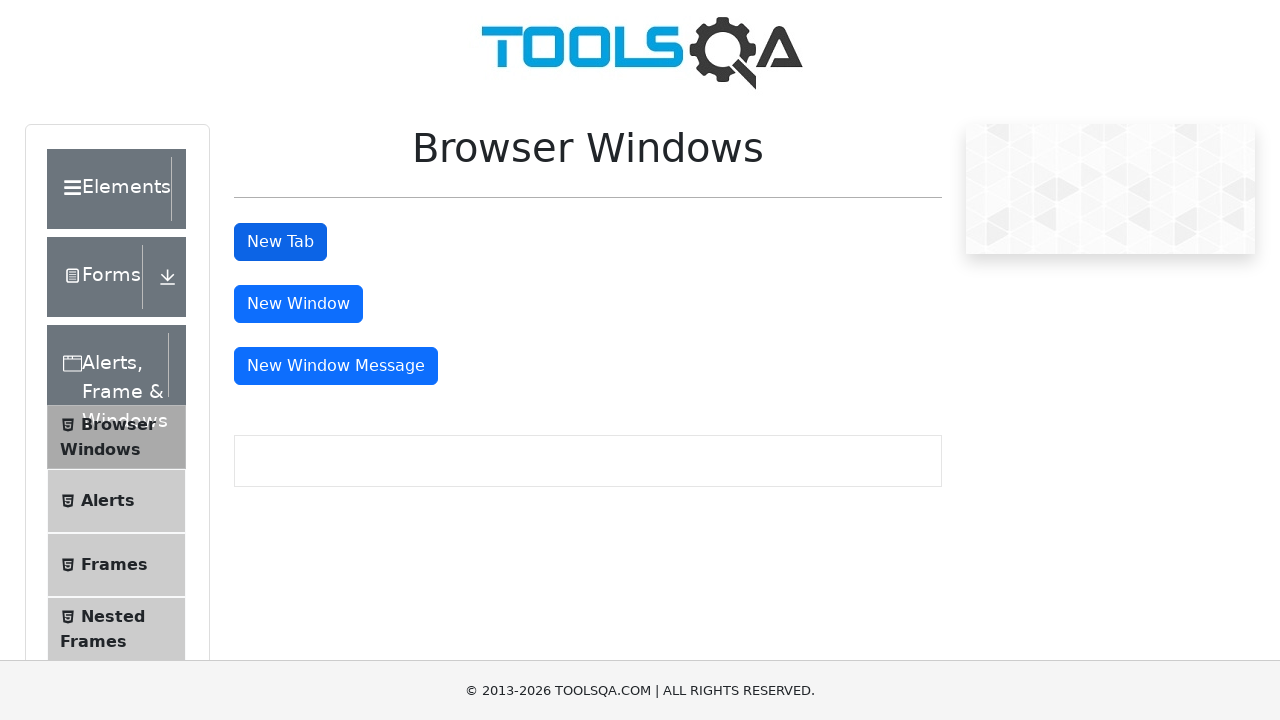

Clicked tab button and new tab opened at (280, 242) on #tabButton
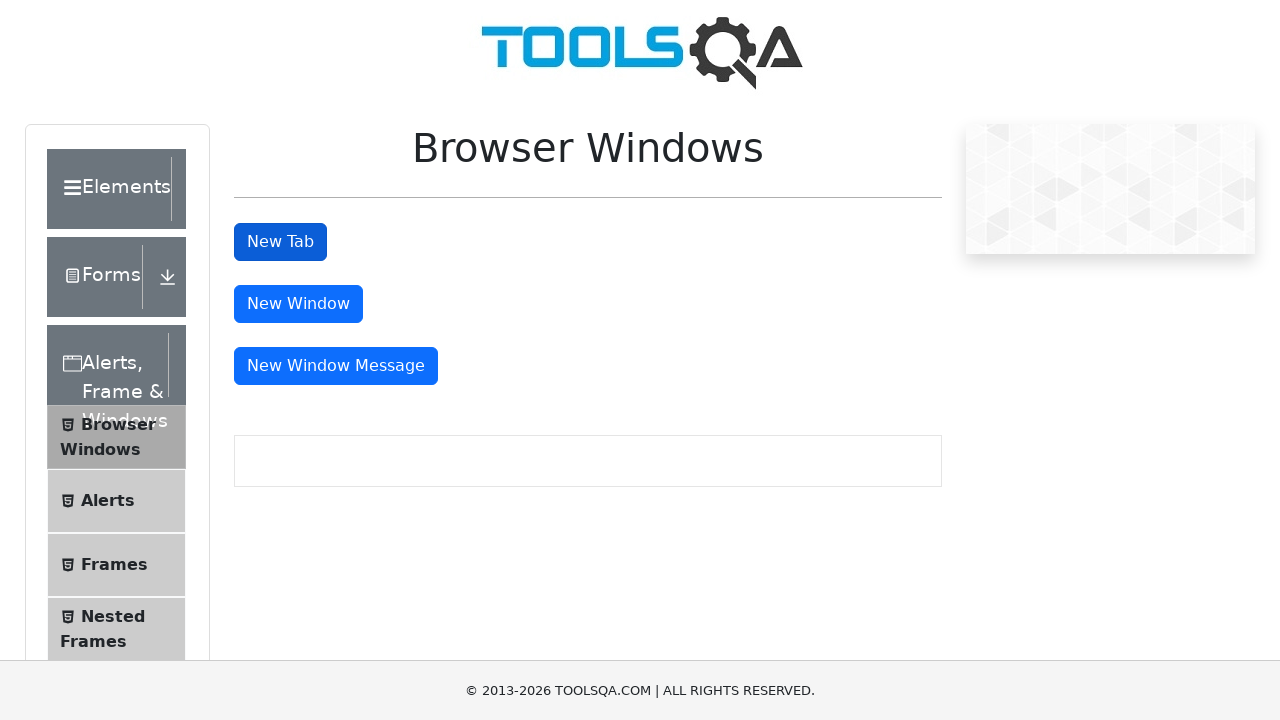

Switched to the newly opened tab
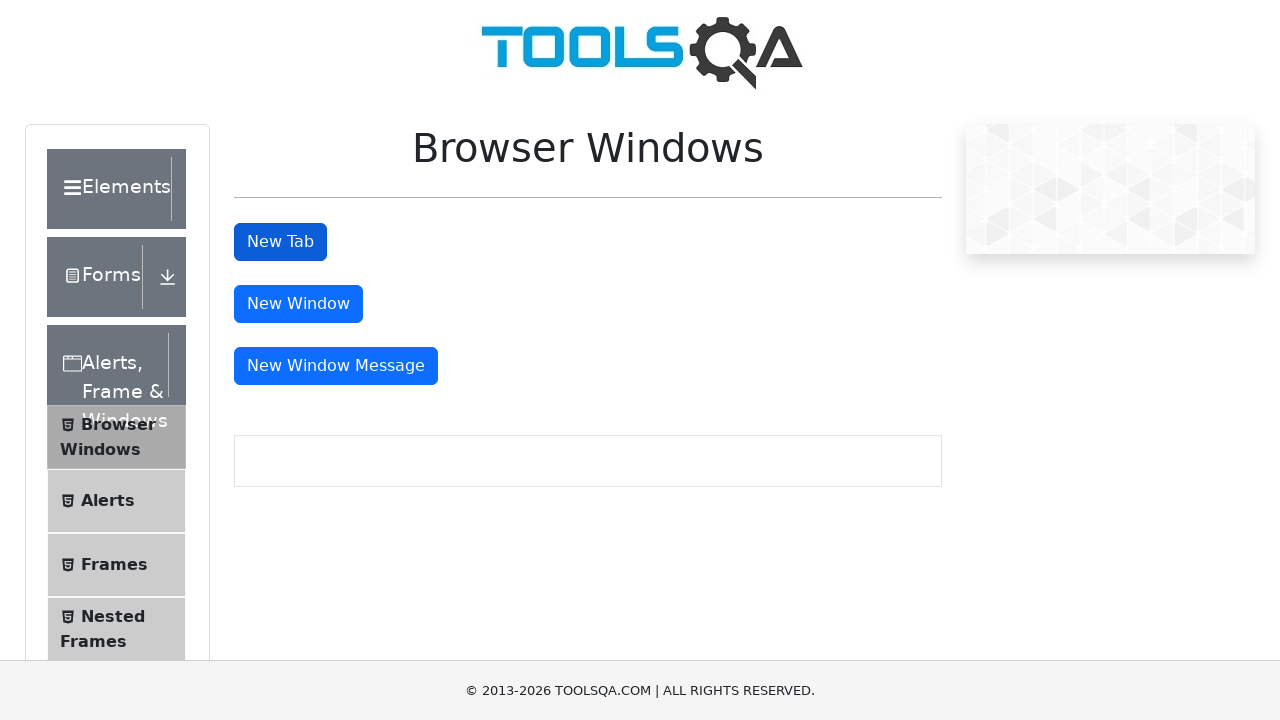

Sample heading element loaded in new tab
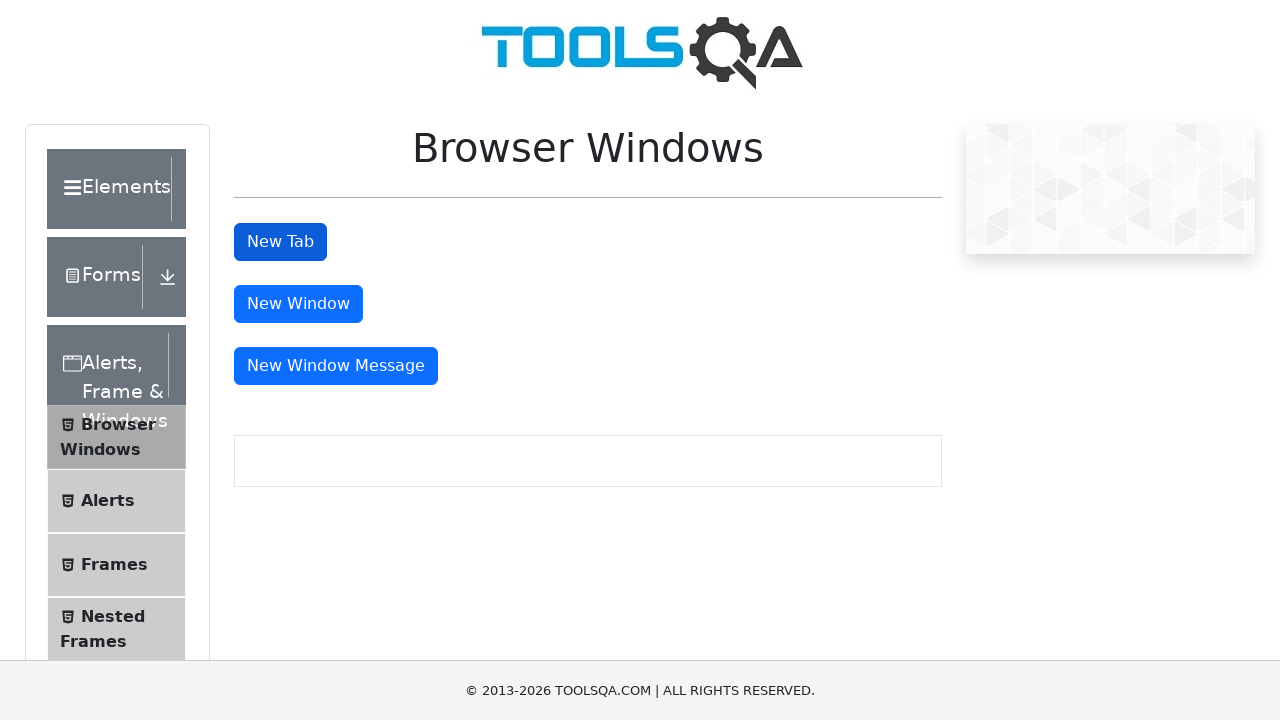

Retrieved heading text: 'This is a sample page'
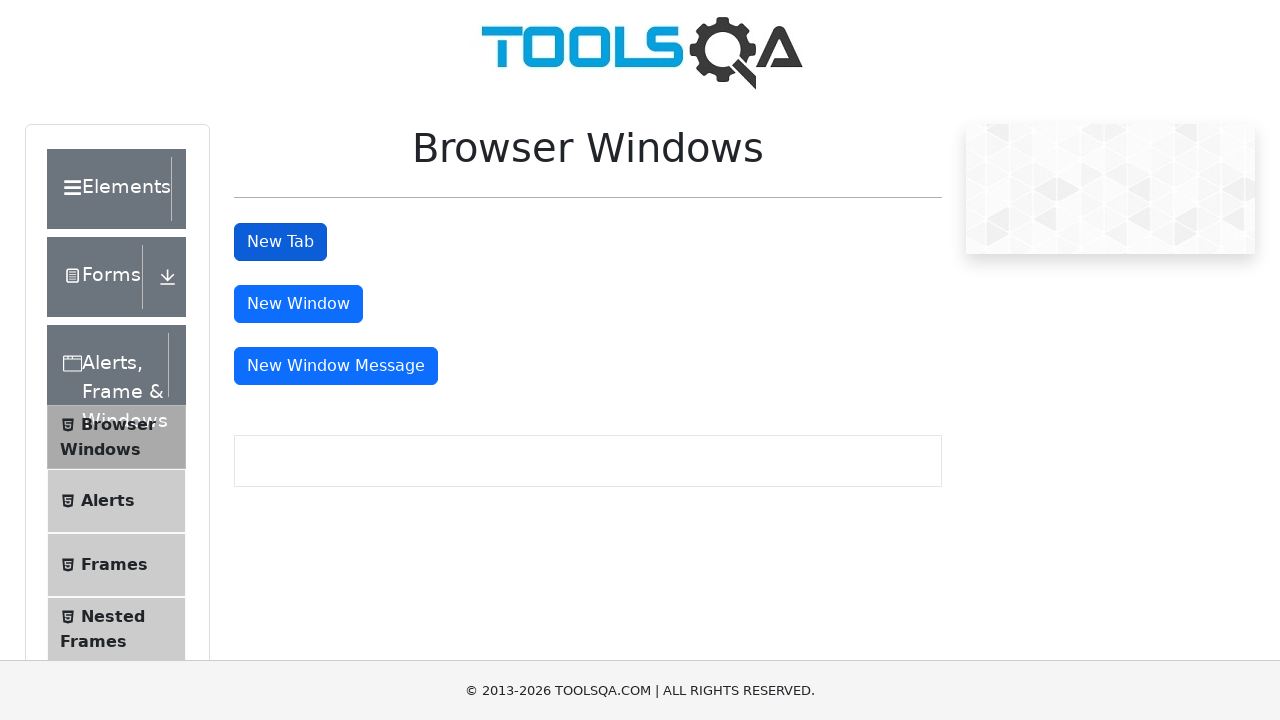

Verified heading text matches expected value 'This is a sample page'
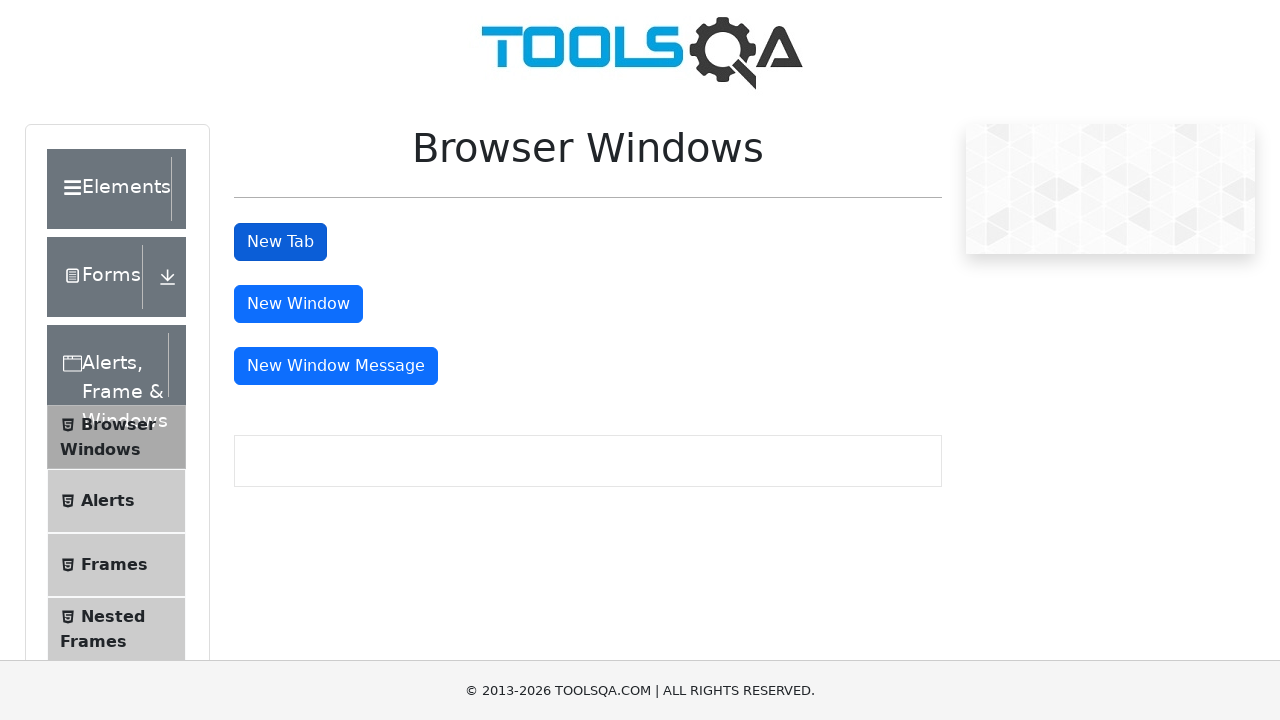

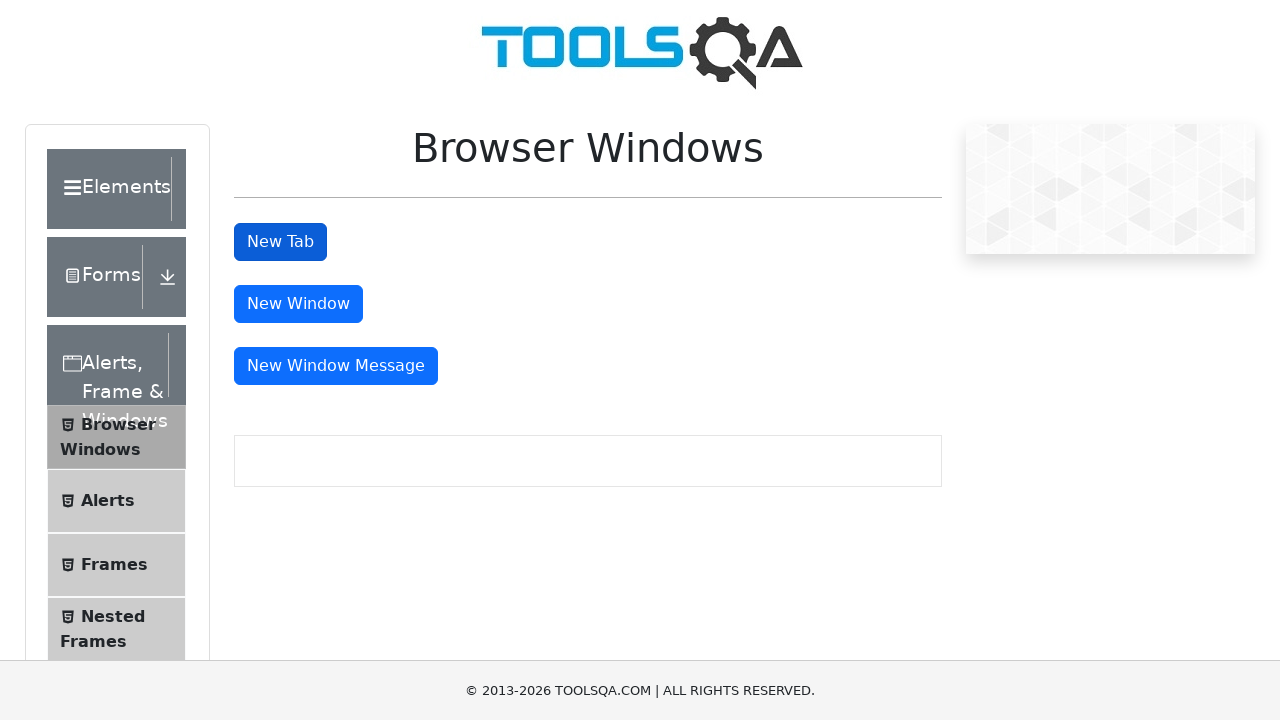